Tests date picker functionality by filling a date input and using a calendar widget to select a specific date (November 16, 2025)

Starting URL: https://testautomationpractice.blogspot.com/

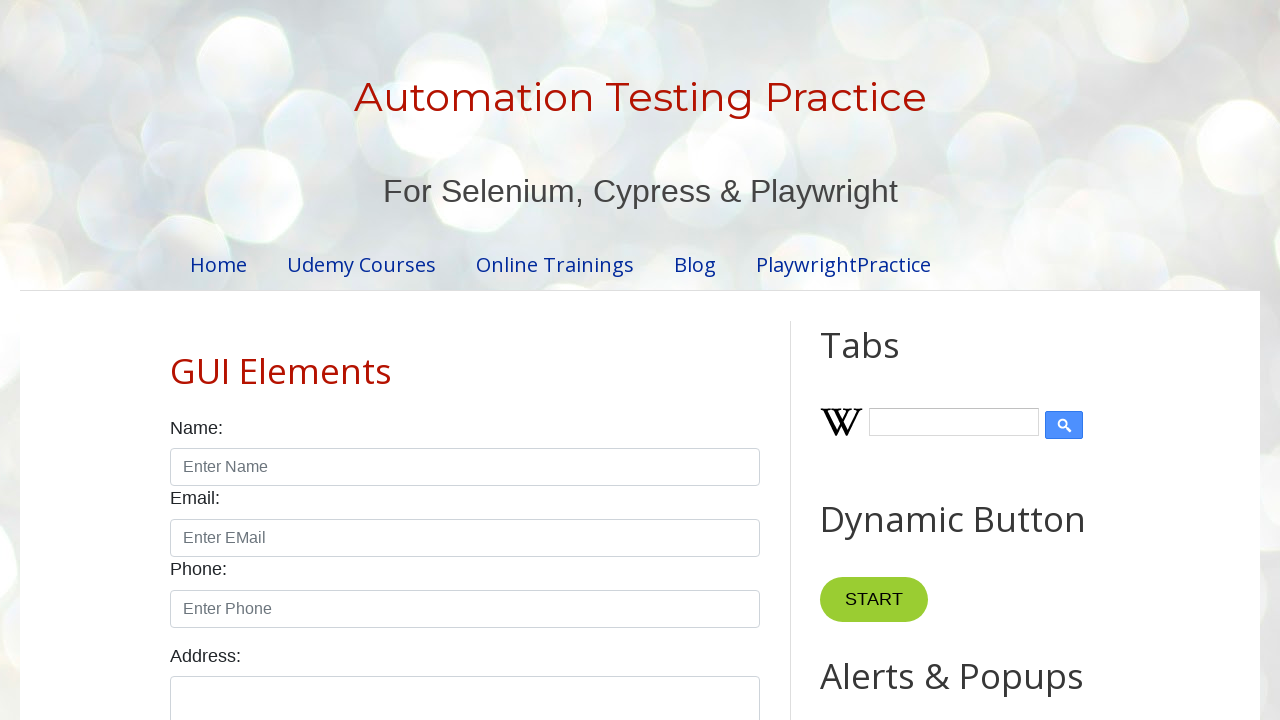

Filled first datepicker input with date 11/16/1993 on xpath=//input[@id="datepicker"]
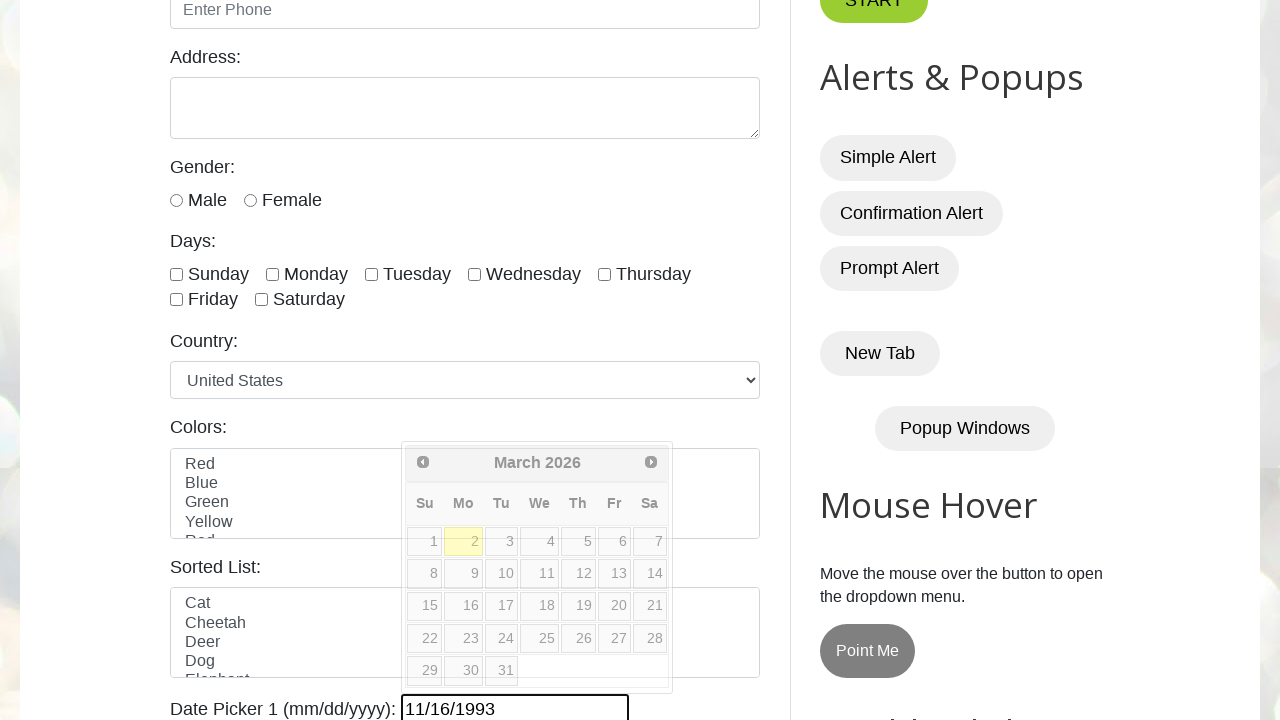

Clicked second date input to open calendar widget at (520, 360) on xpath=//input[@id="txtDate"]
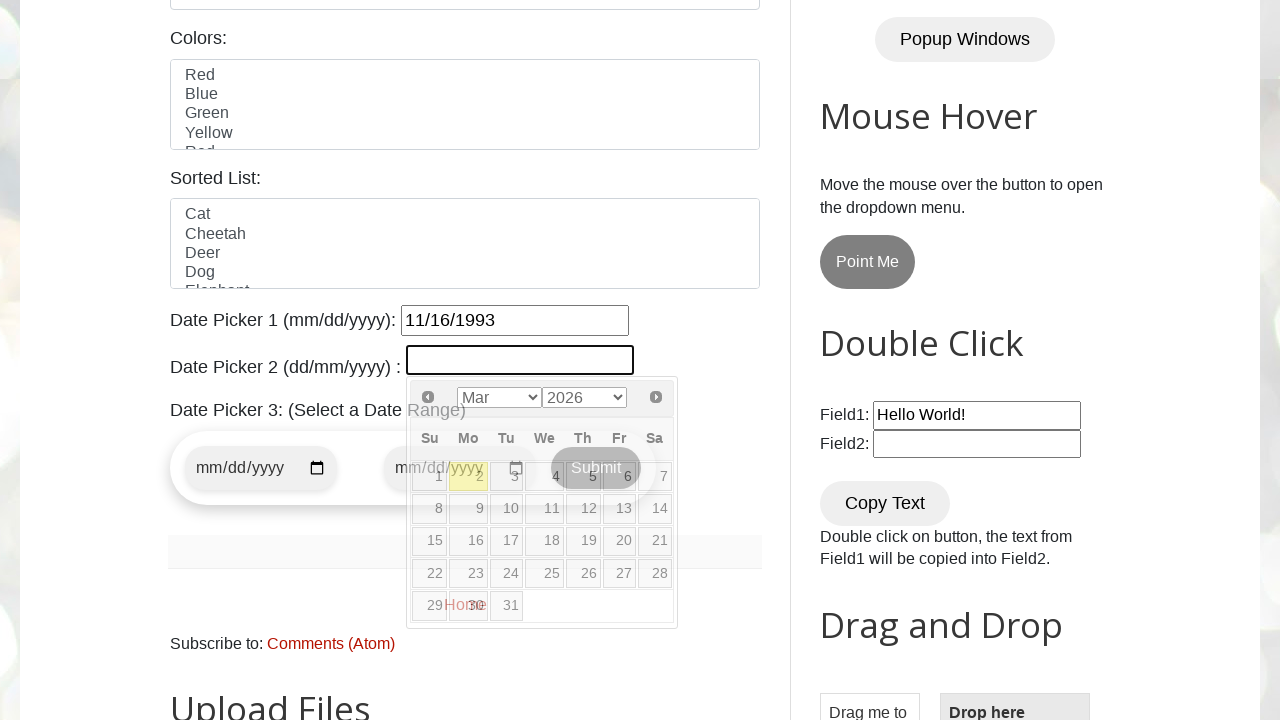

Selected year 2025 from year dropdown on .ui-datepicker-year
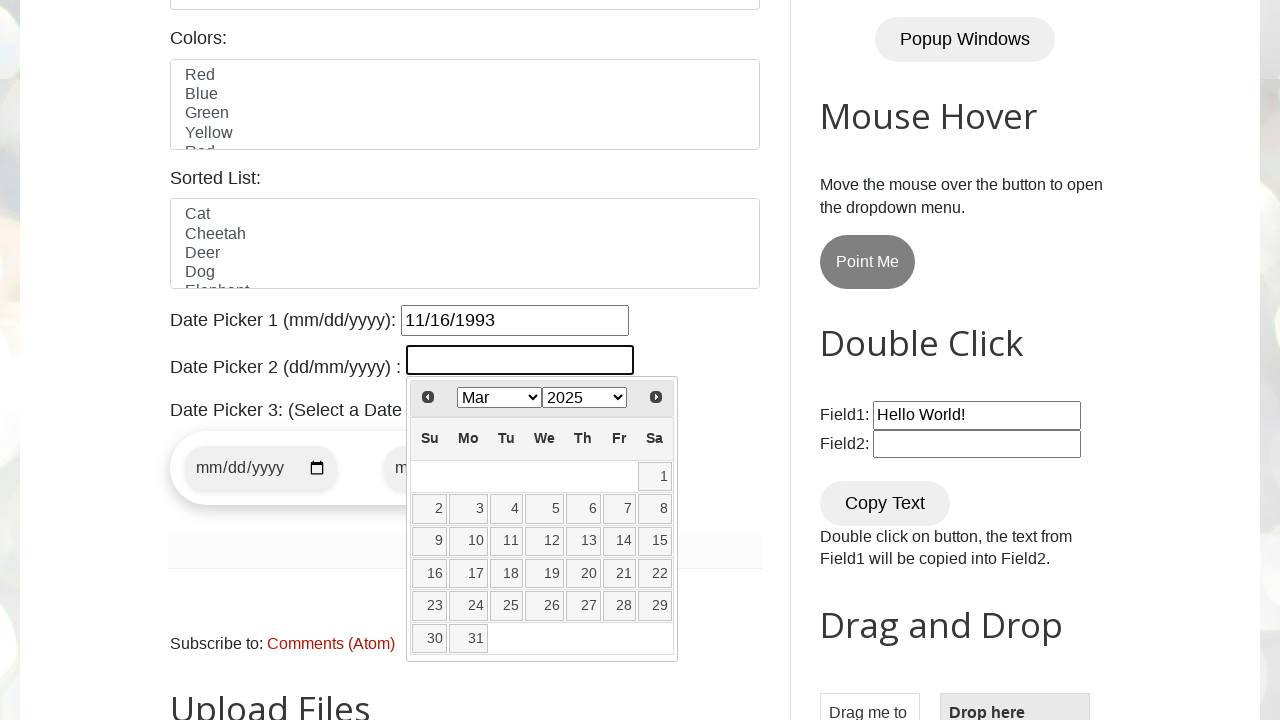

Selected November from month dropdown on .ui-datepicker-month
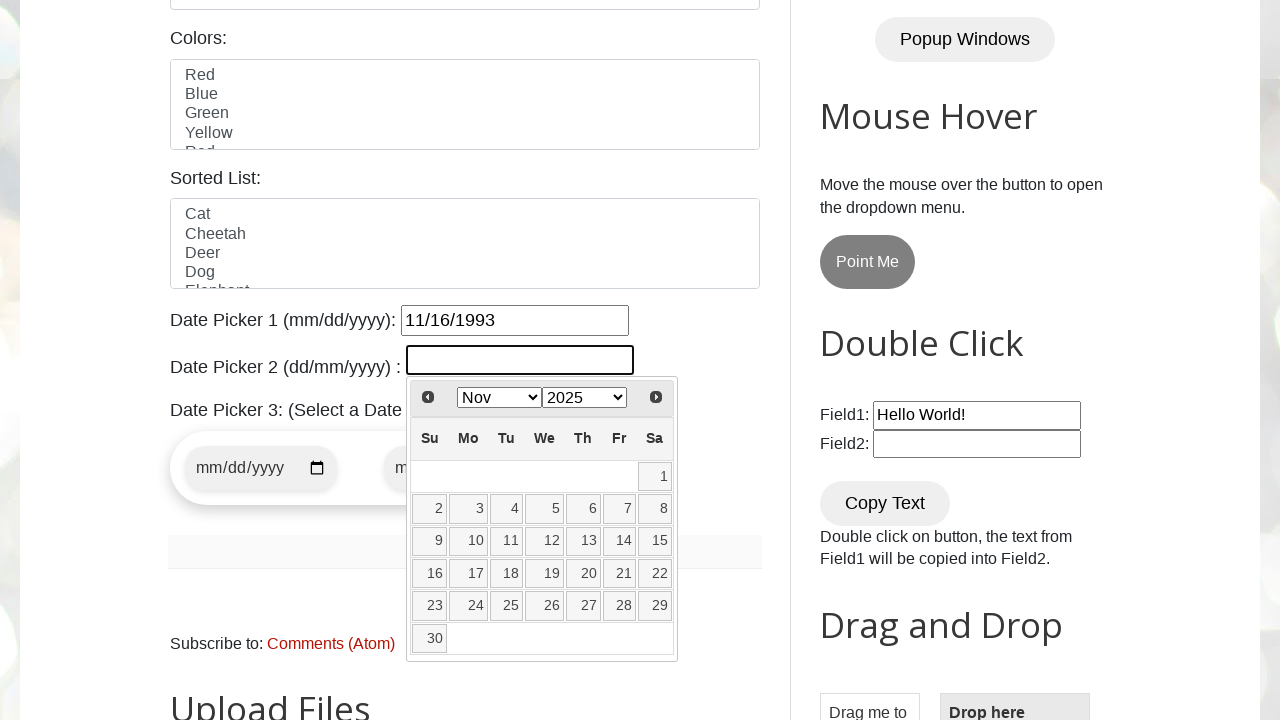

Clicked on day 16 to select November 16, 2025 at (430, 574) on xpath=//a[@data-date="16"]
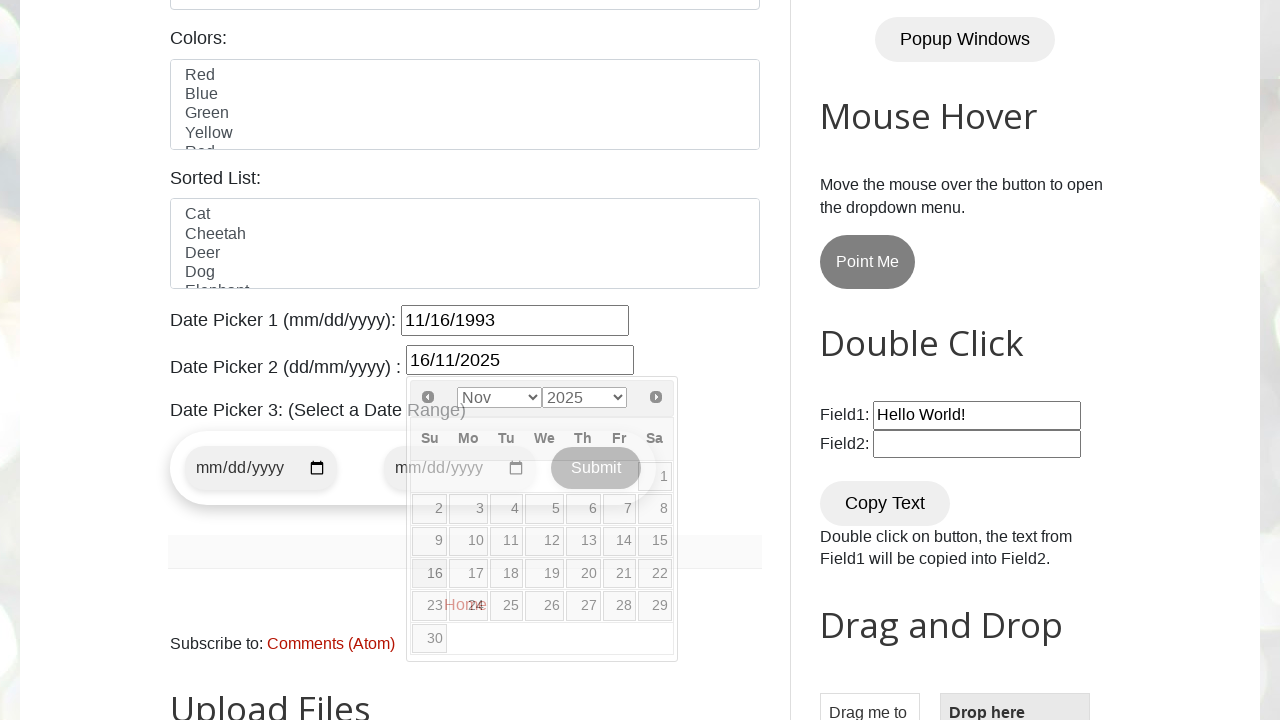

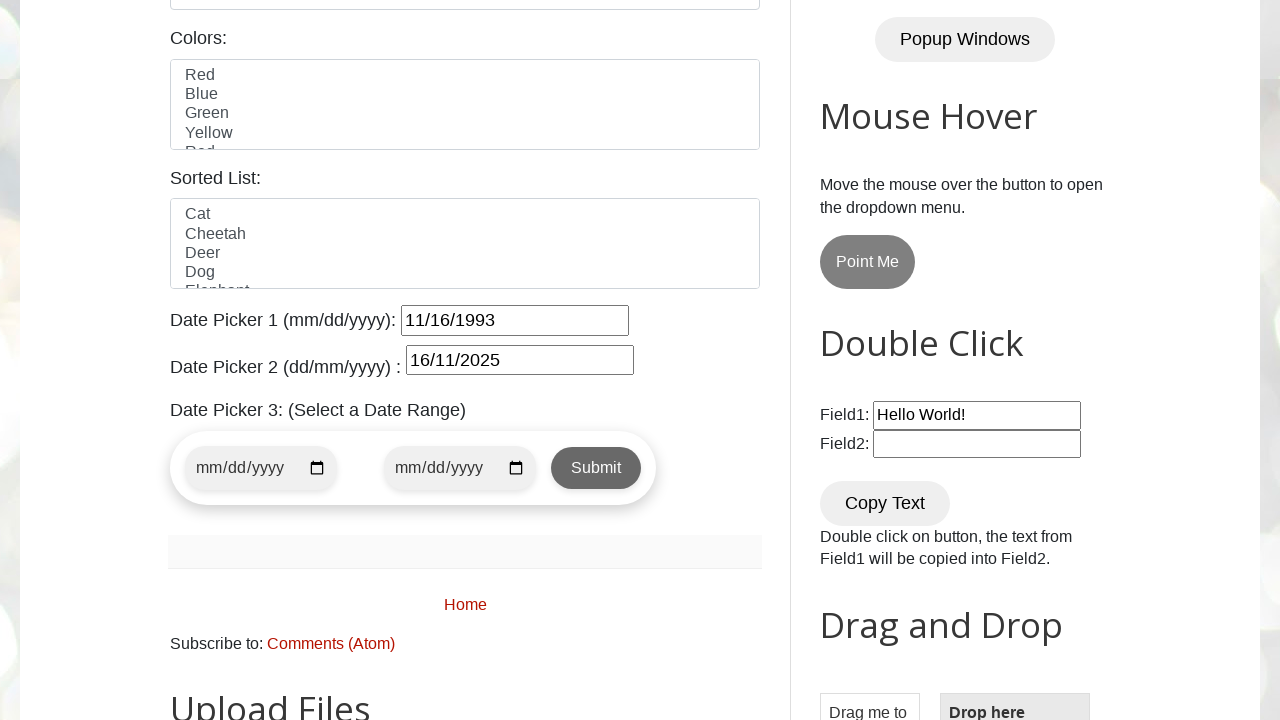